Tests dynamic loading by clicking Start button and waiting for "Hello World!" text to appear

Starting URL: https://the-internet.herokuapp.com/dynamic_loading/1

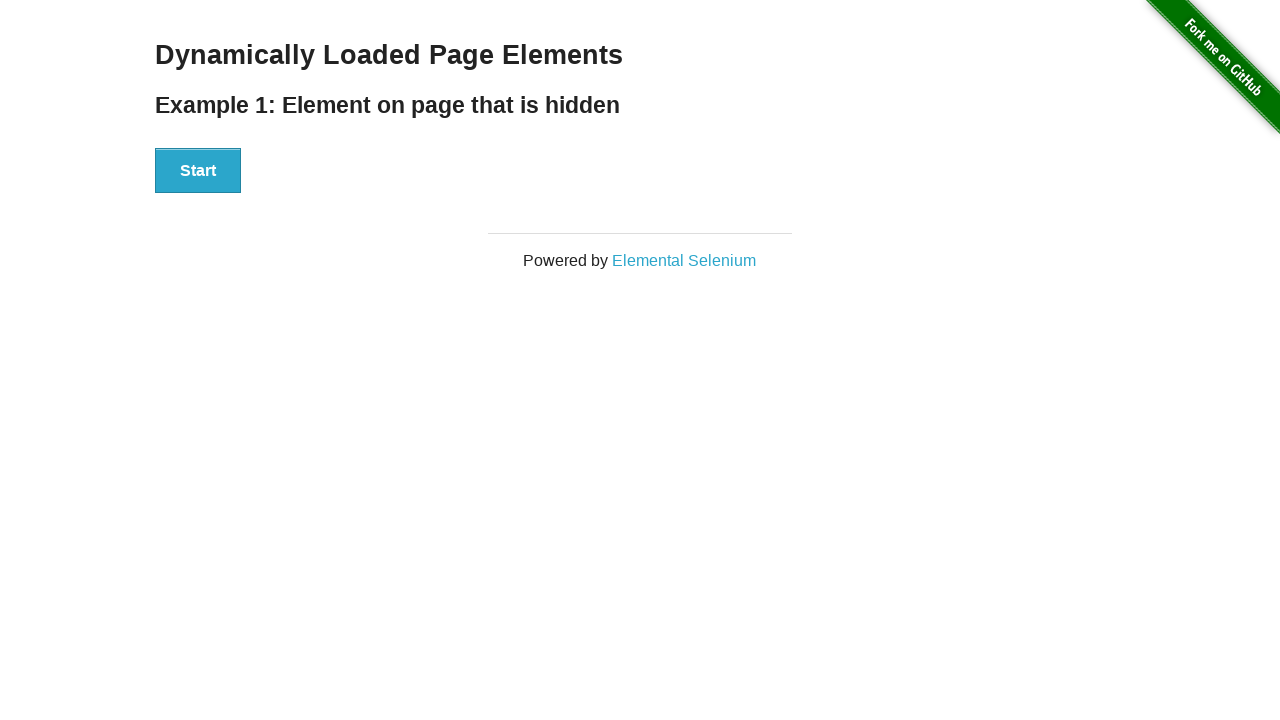

Navigated to dynamic loading test page
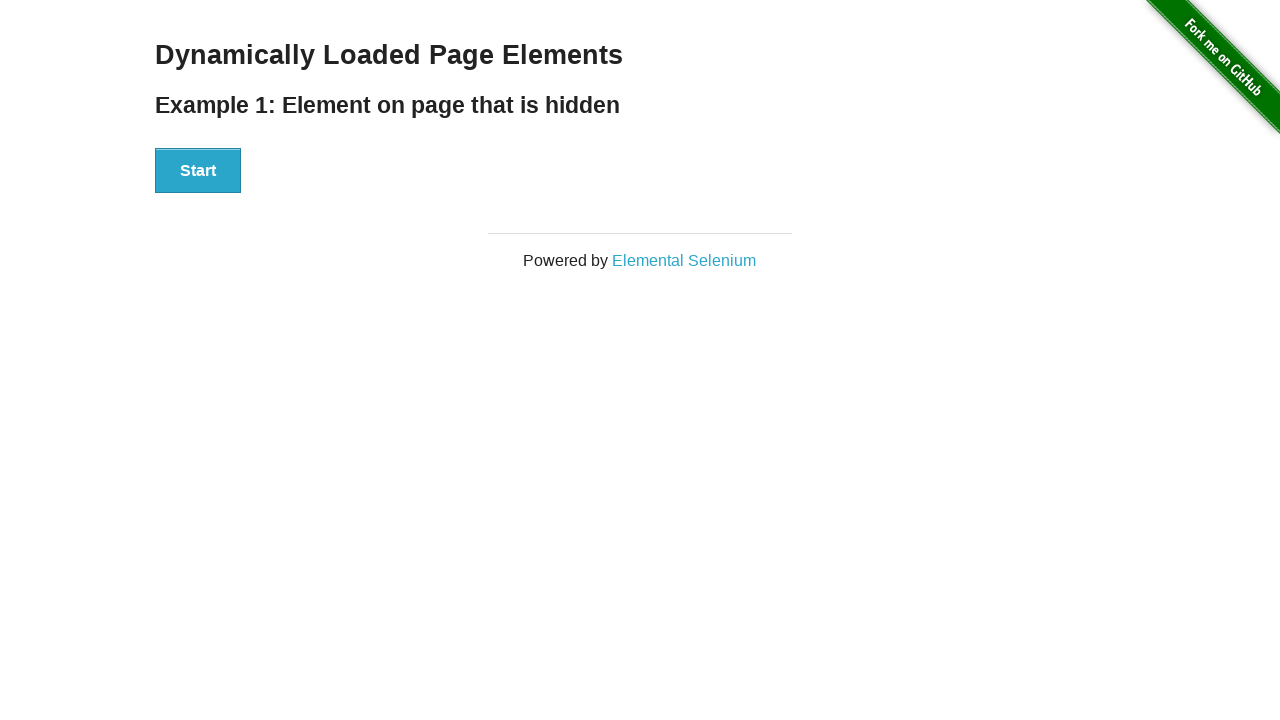

Clicked Start button at (198, 171) on xpath=//button
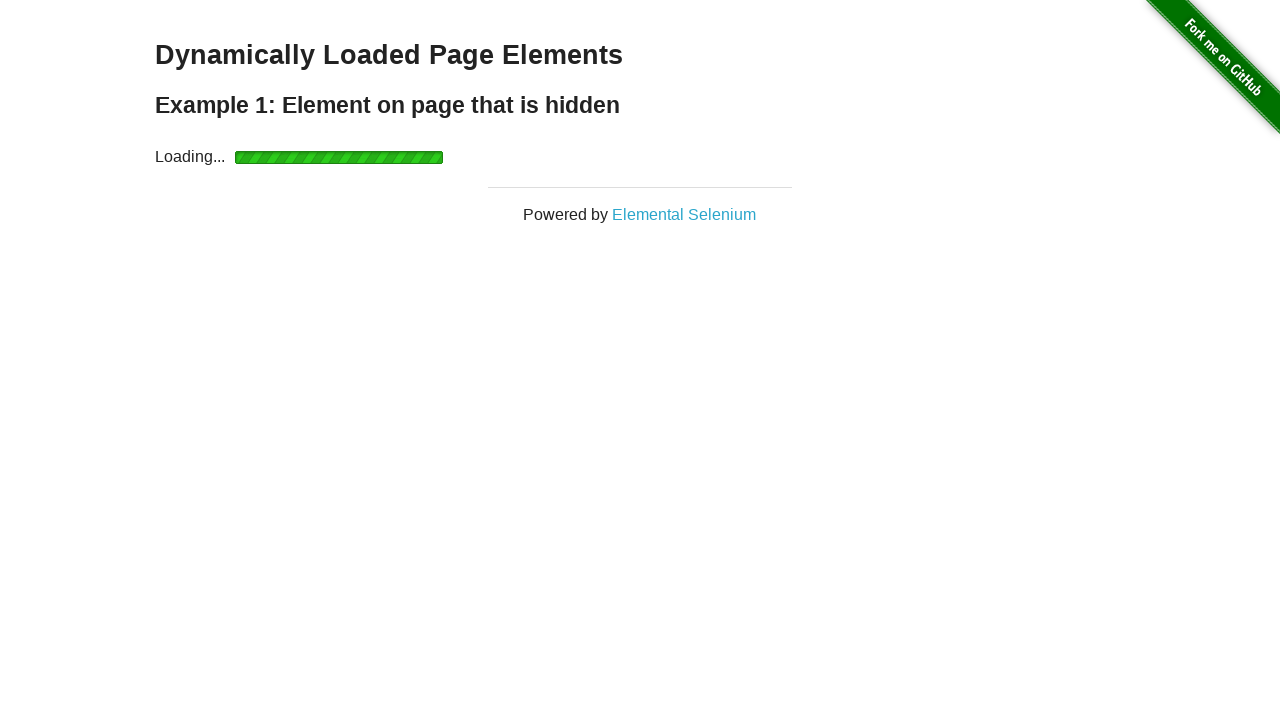

Waited for 'Hello World!' text to appear and become visible
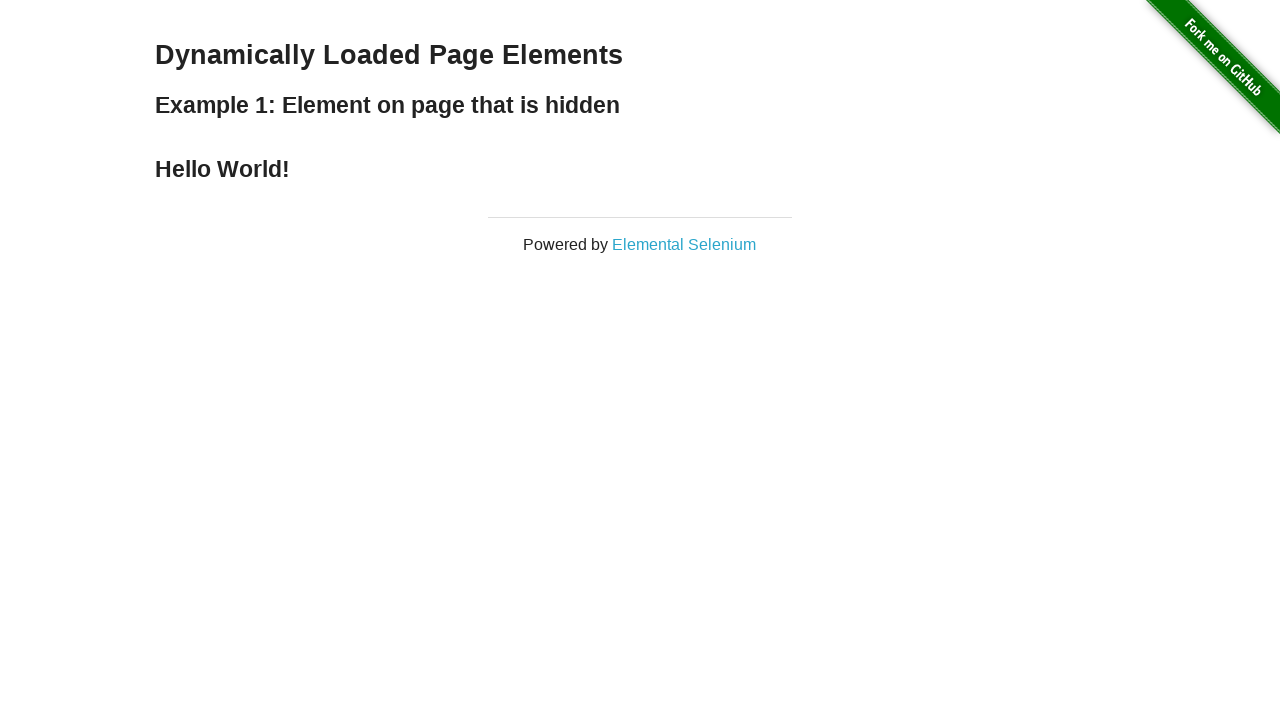

Located 'Hello World!' text element
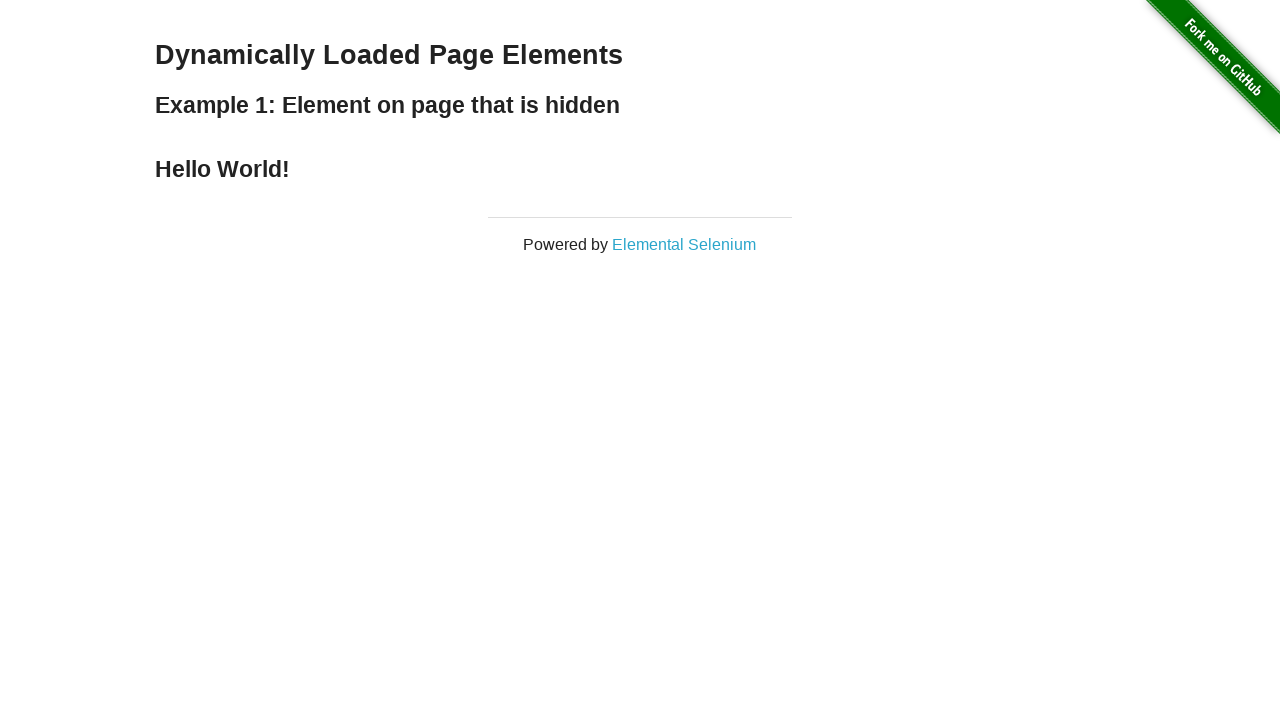

Verified 'Hello World!' text content matches expected value
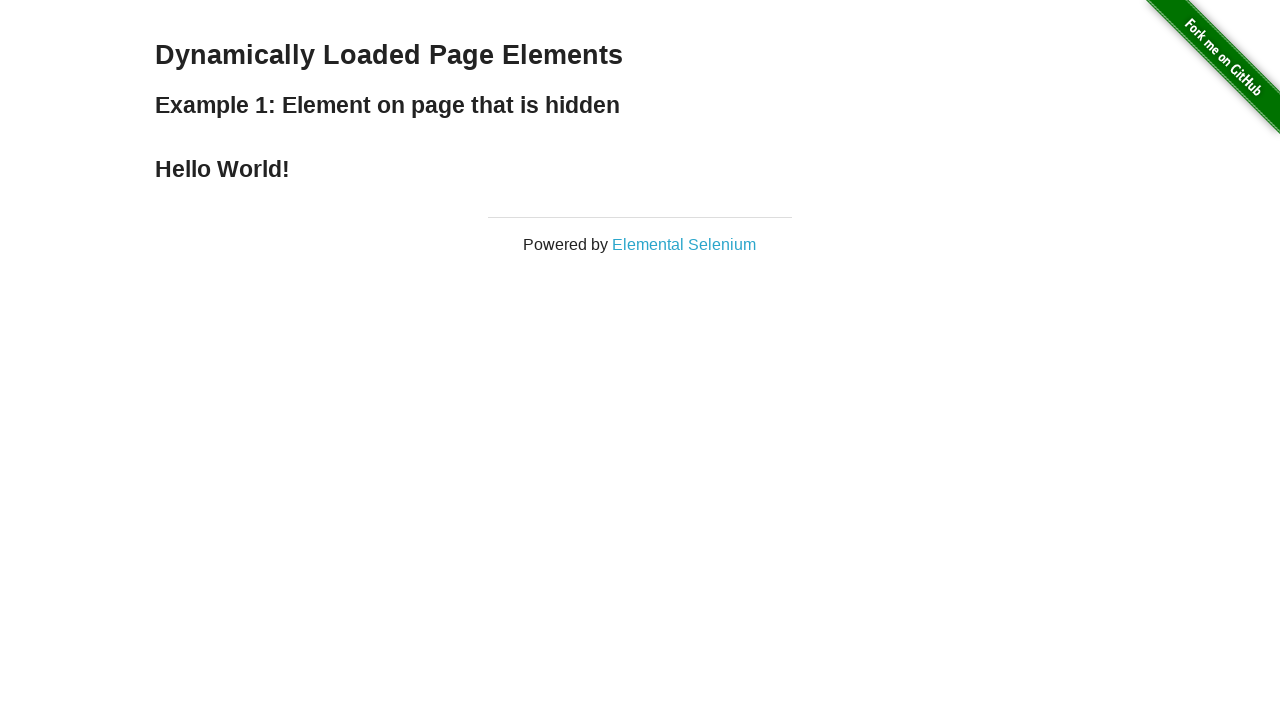

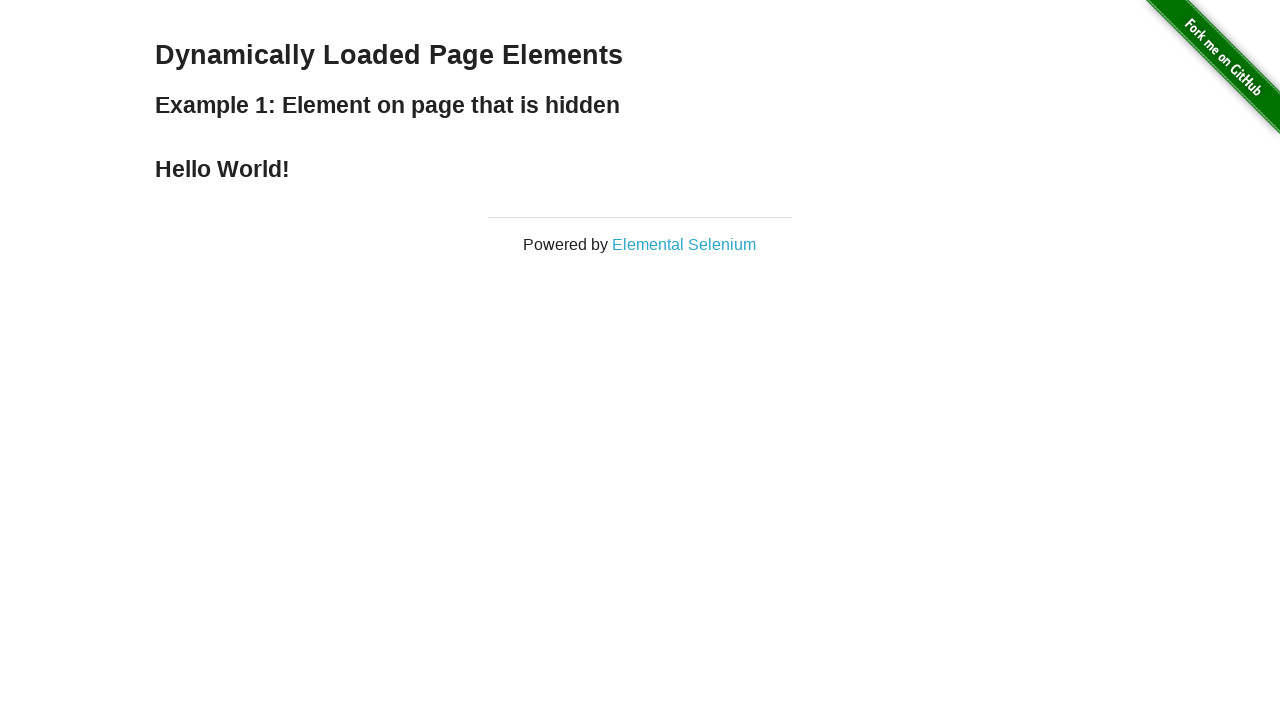